Tests an Angular shopping cart application by browsing products, adding a Selenium product to cart, and updating the quantity in the cart

Starting URL: https://rahulshettyacademy.com/angularAppdemo/

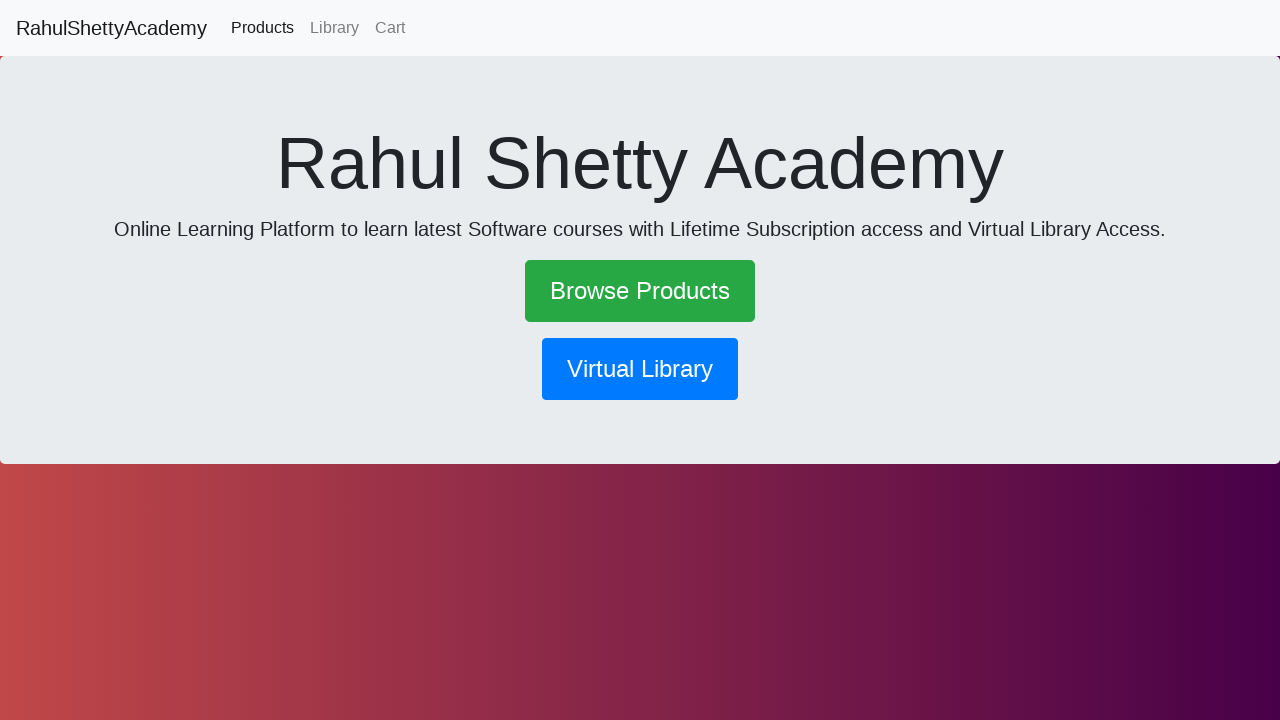

Clicked Browse Products link at (640, 291) on xpath=//a[text()='Browse Products']
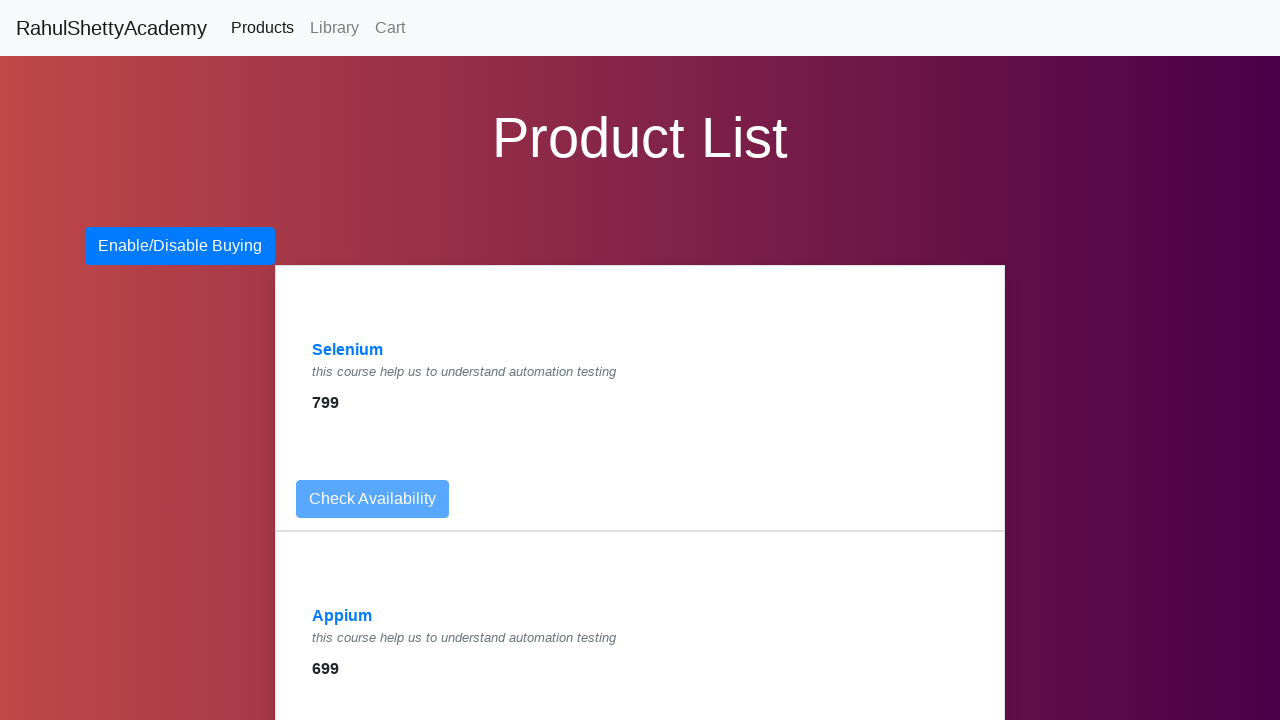

Clicked Selenium product at (348, 350) on xpath=//a[text()='Selenium']
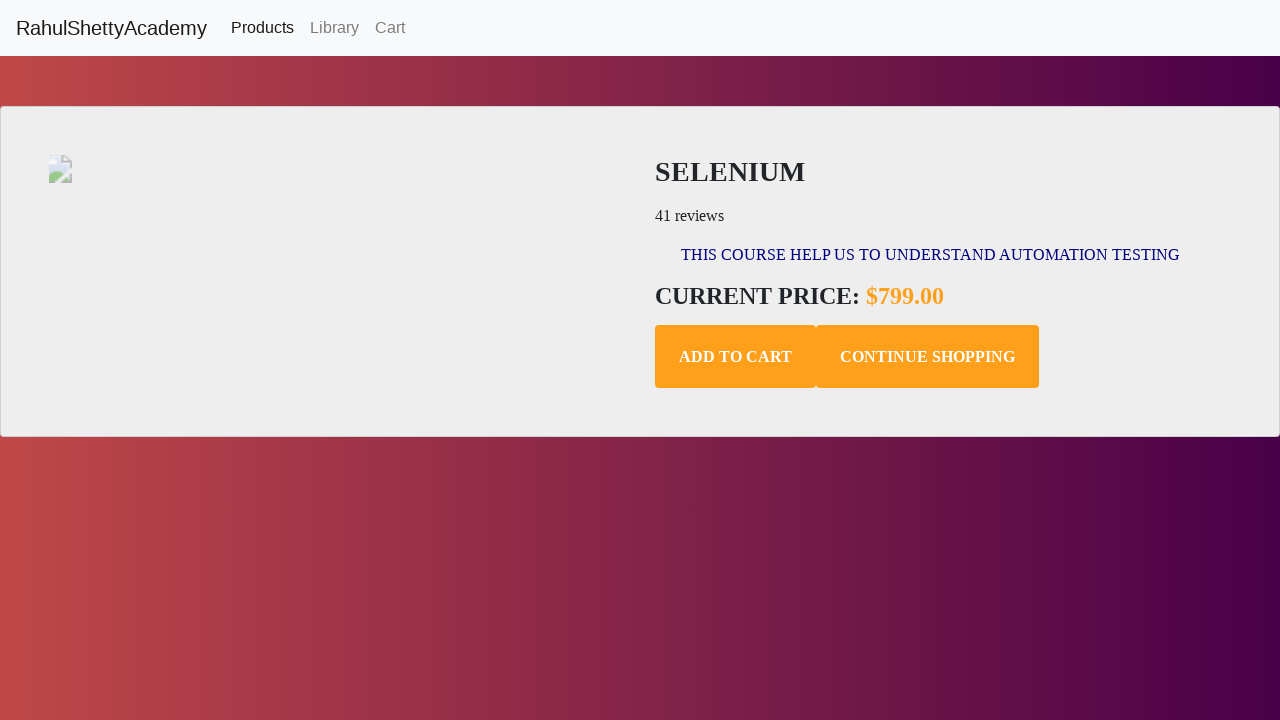

Added Selenium product to cart at (736, 357) on .add-to-cart
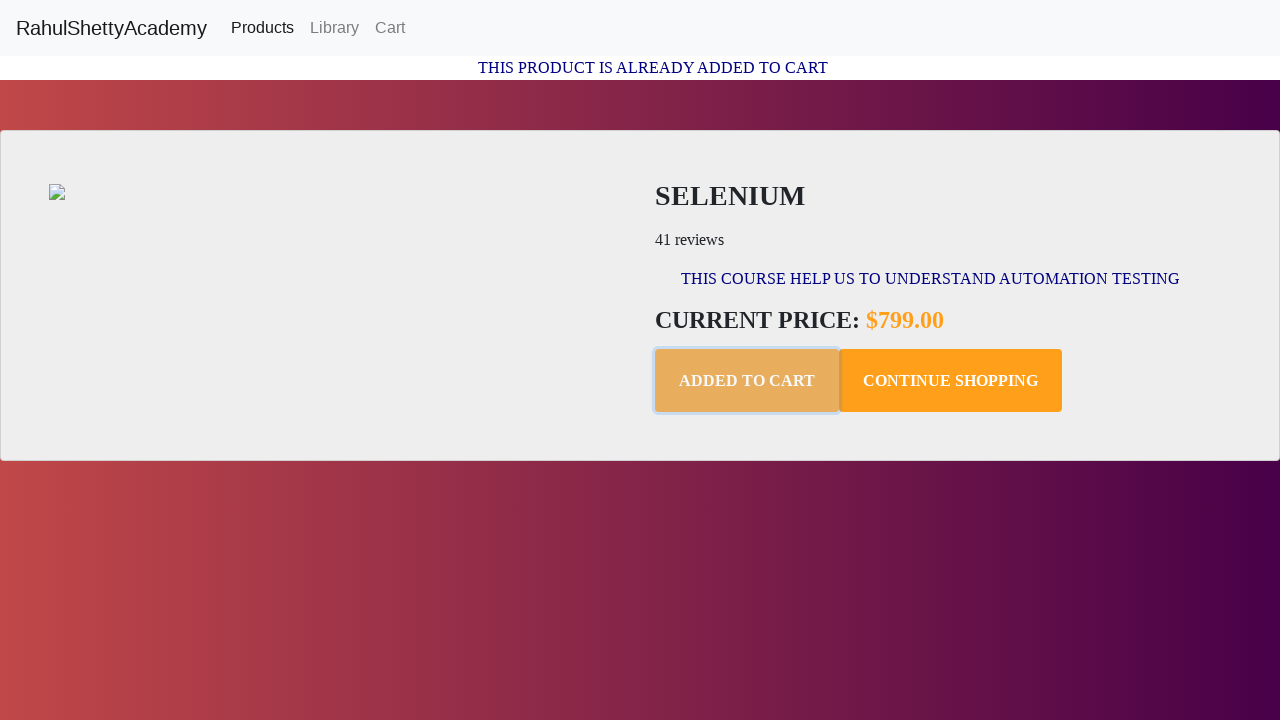

Navigated to Cart at (390, 28) on xpath=//a[text()='Cart']
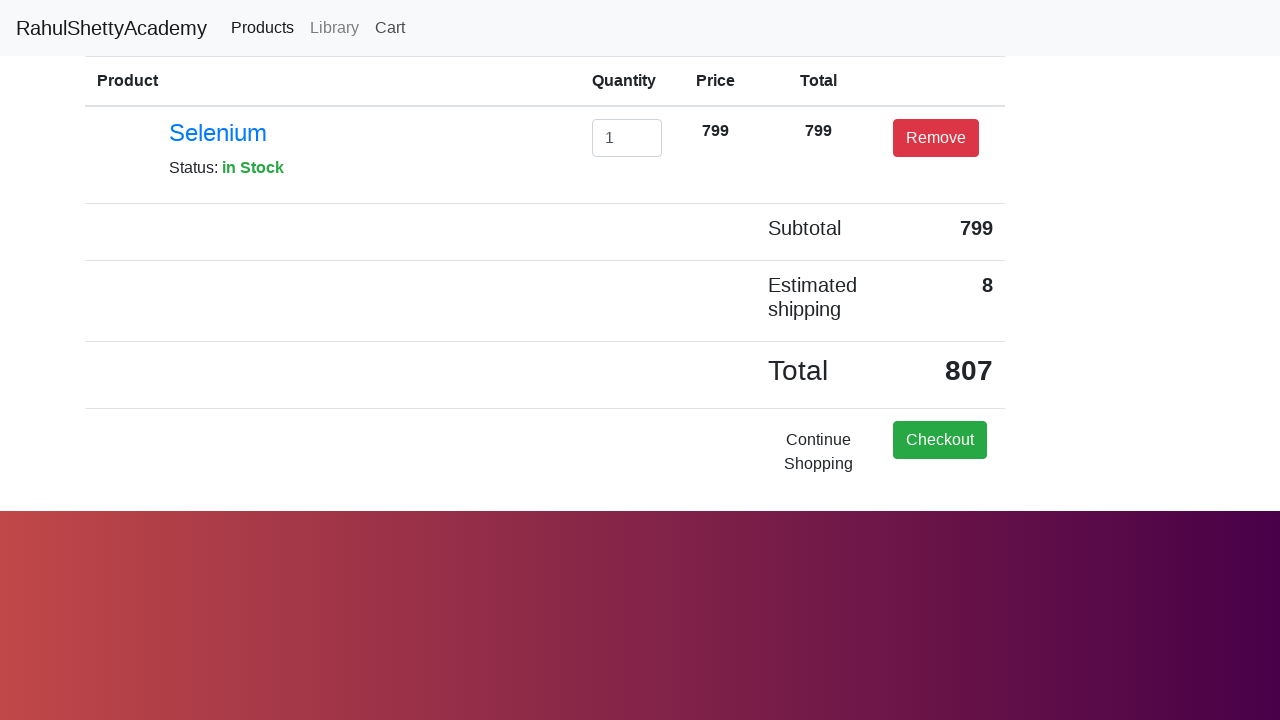

Cleared quantity input field on //input[@id='exampleInputEmail1']
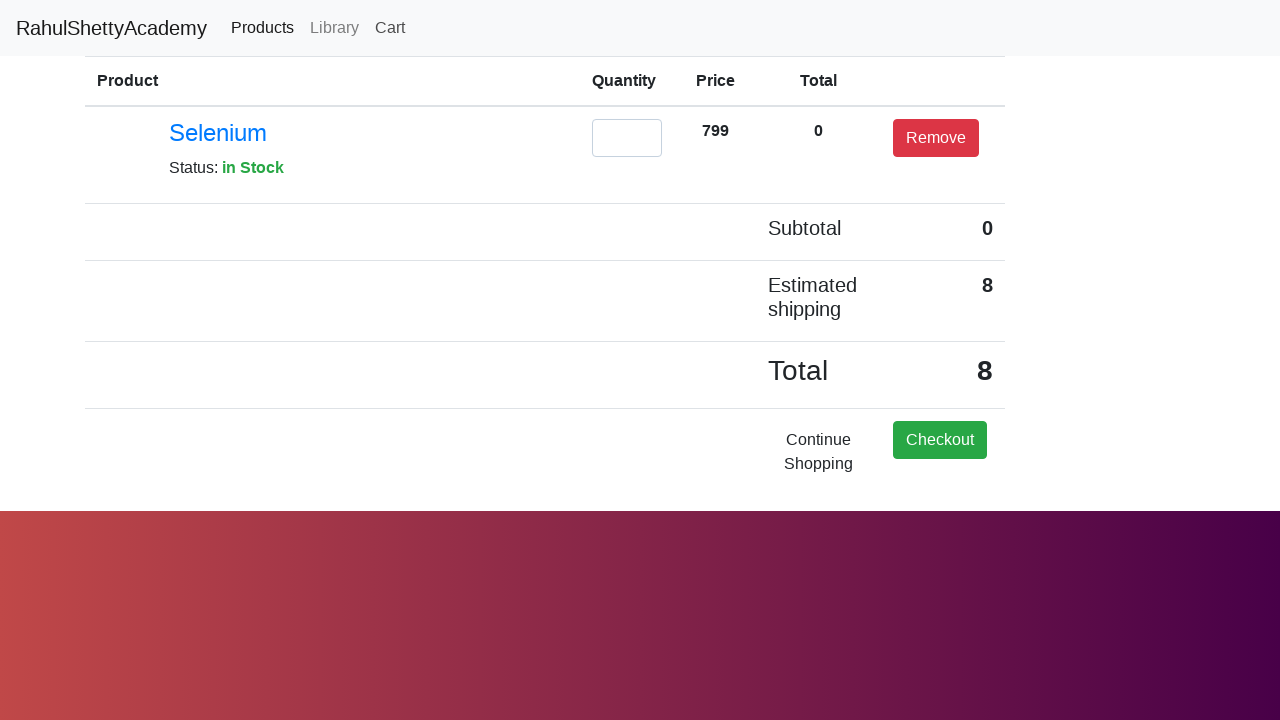

Updated product quantity to 2 on //input[@id='exampleInputEmail1']
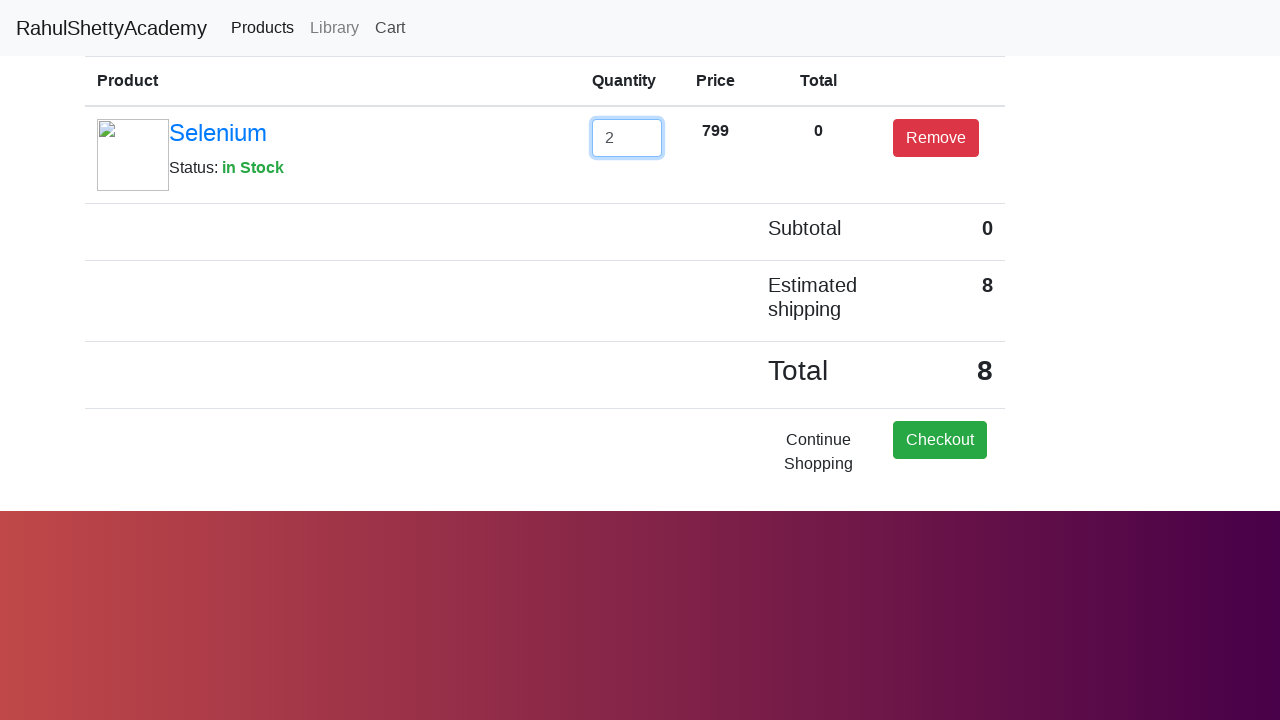

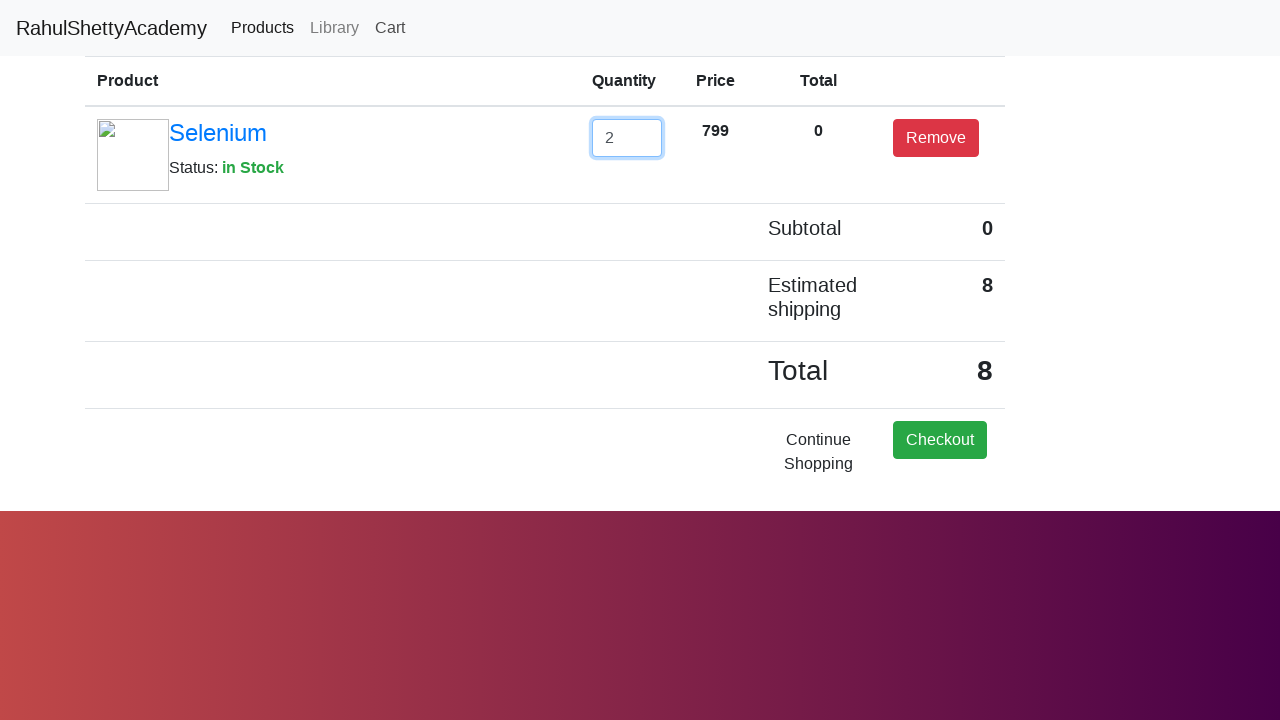